Clicks on Selectable link and verifies the list items contain expected text content

Starting URL: https://demoqa.com/interaction

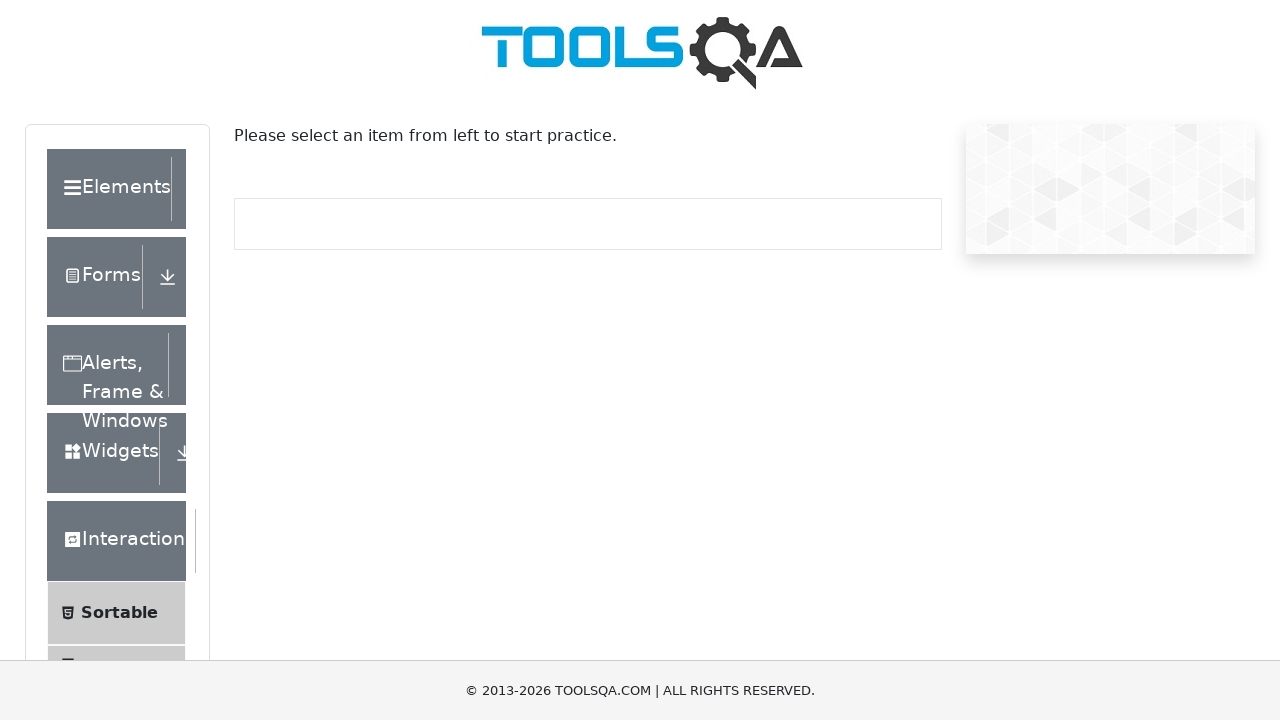

Clicked on Selectable link at (112, 360) on text=Selectable
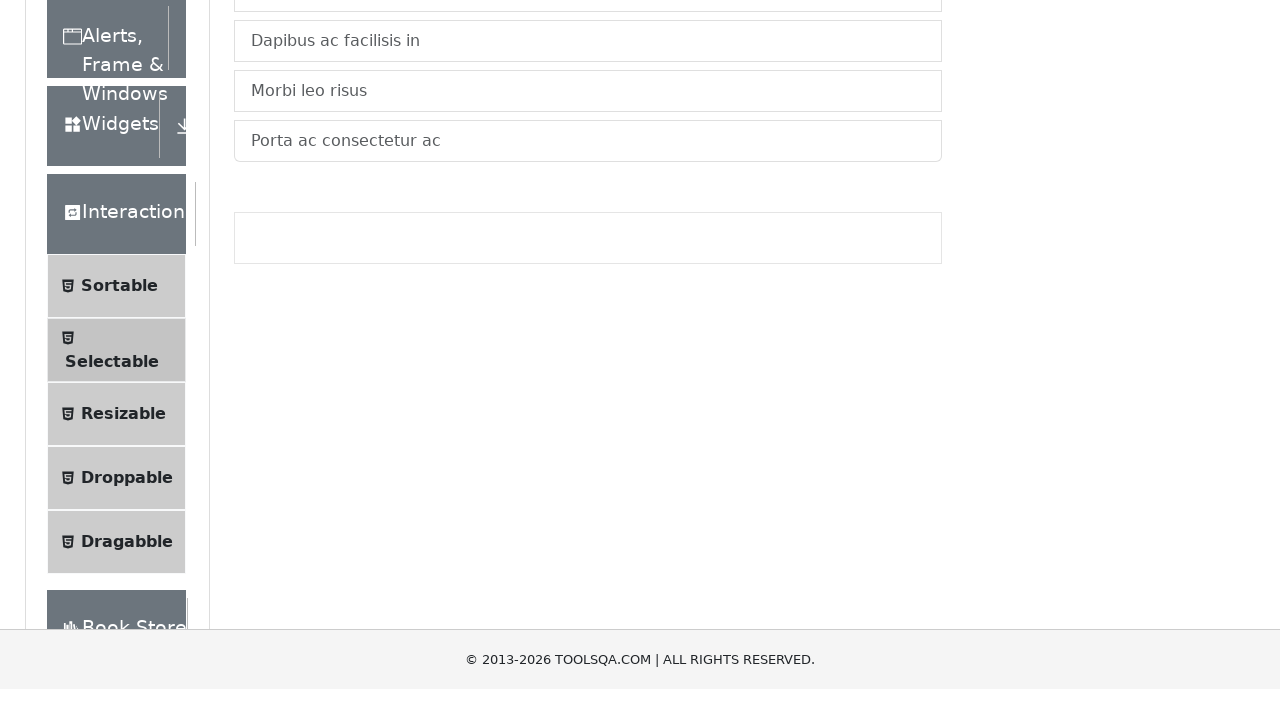

List items became visible
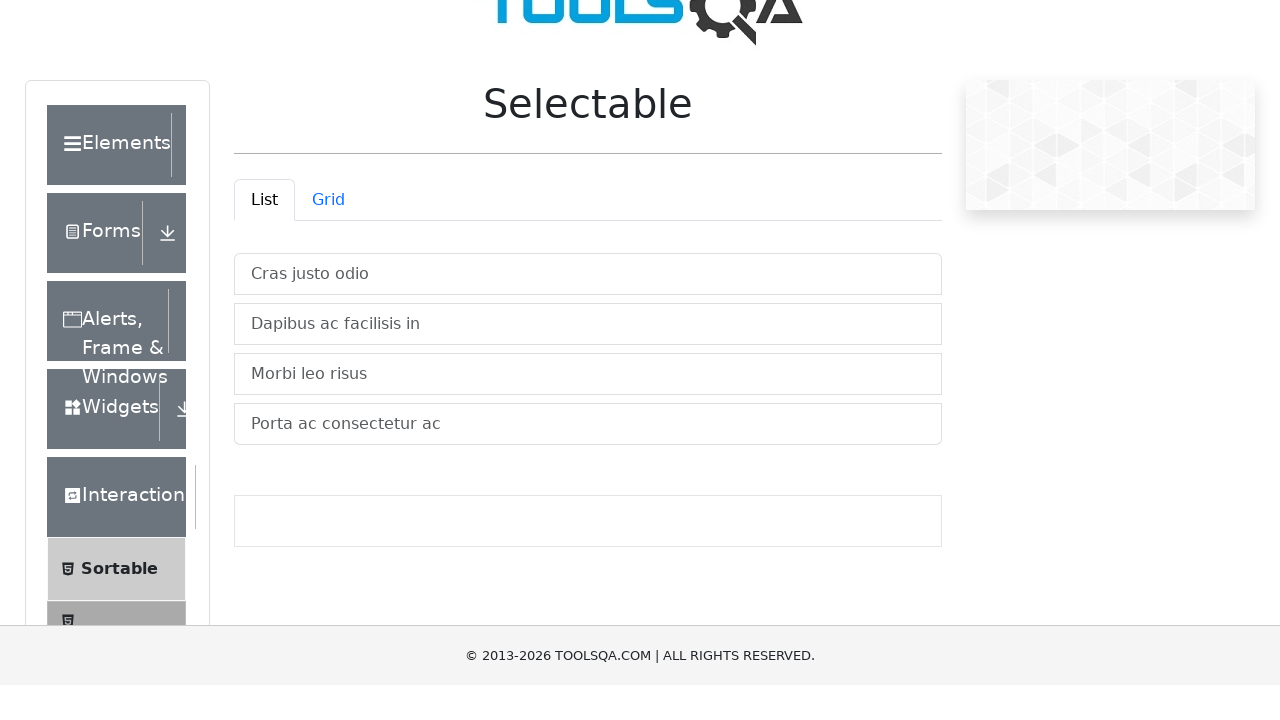

Located all list items in vertical container
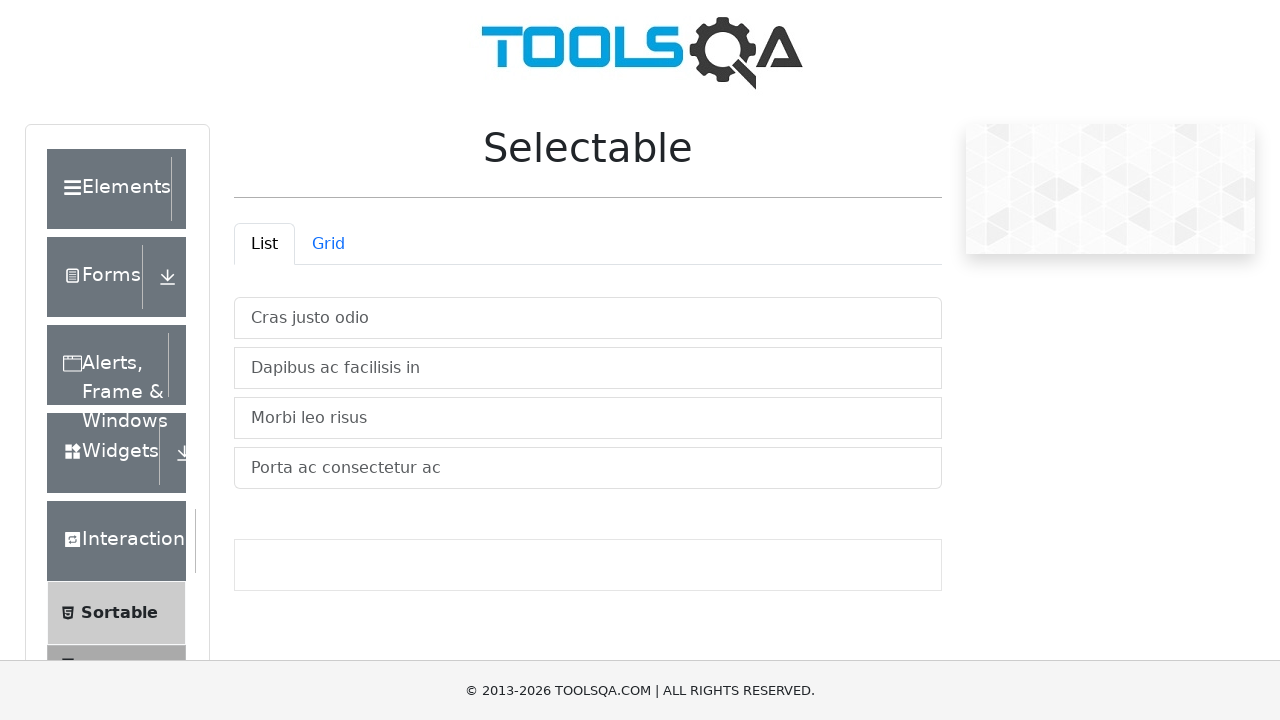

Verified first list item contains 'Cras justo odio'
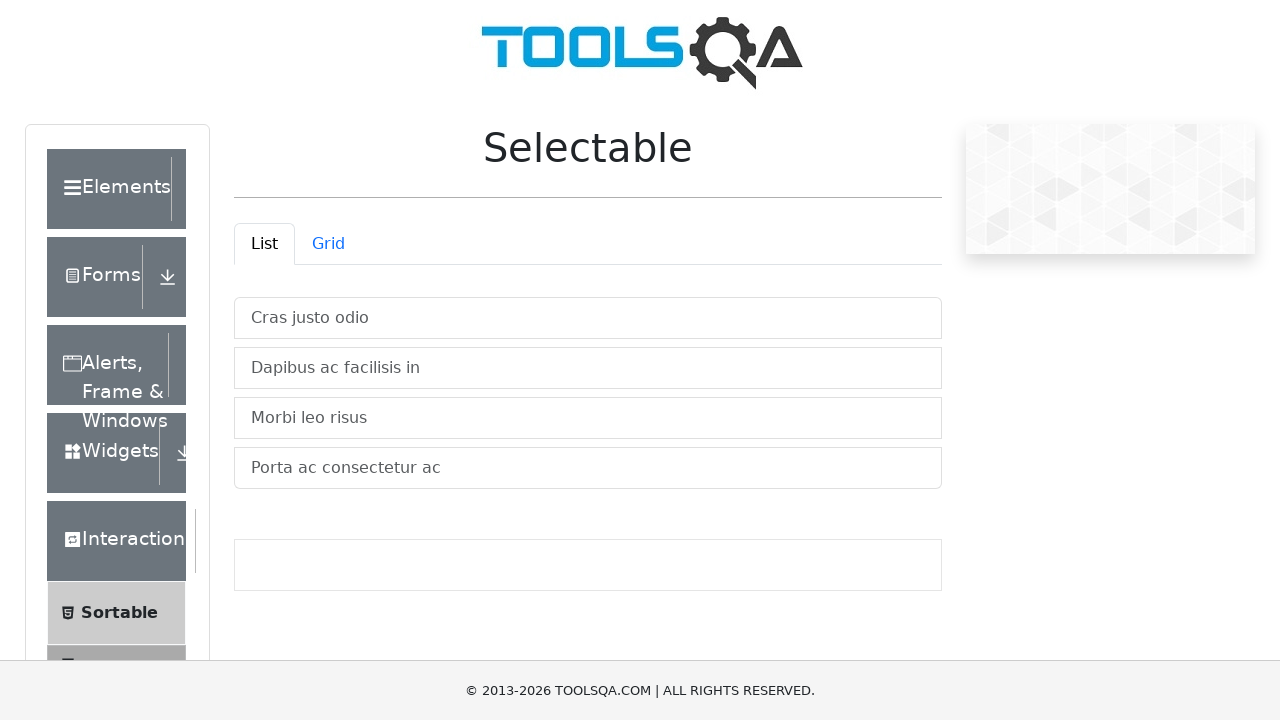

Verified second list item contains 'Dapibus ac facilisis in'
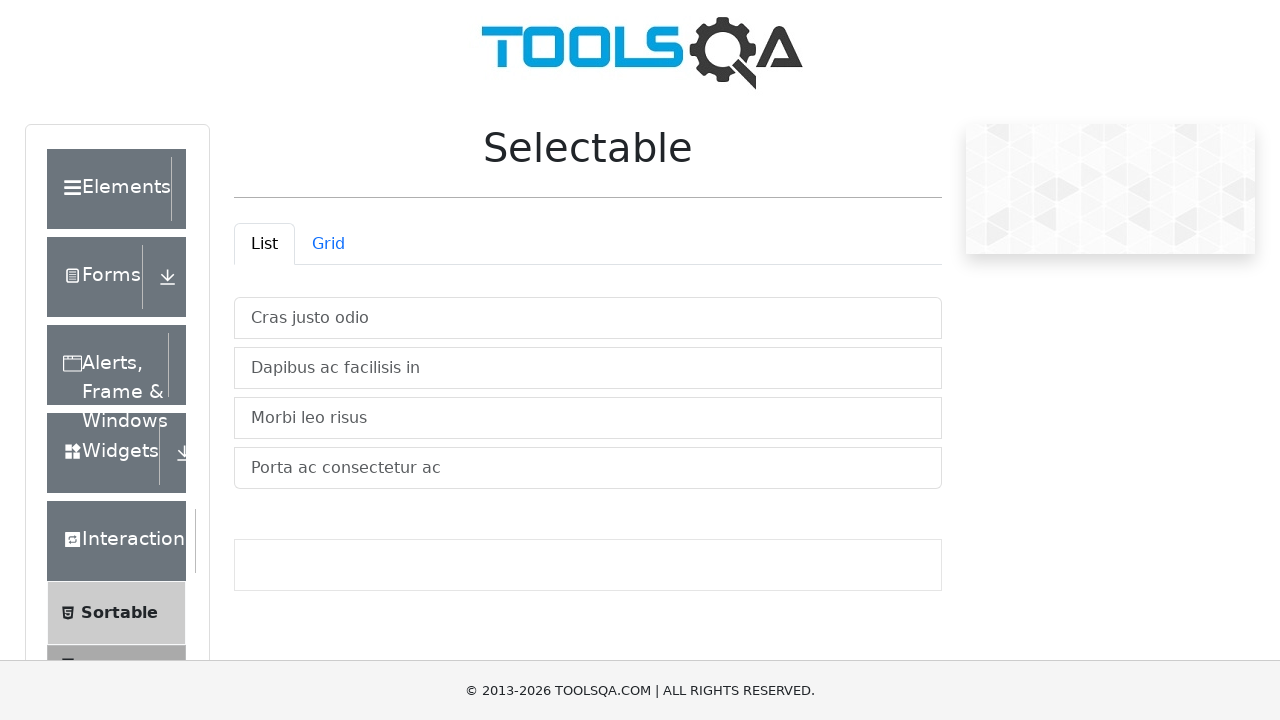

Verified third list item contains 'Morbi leo risus'
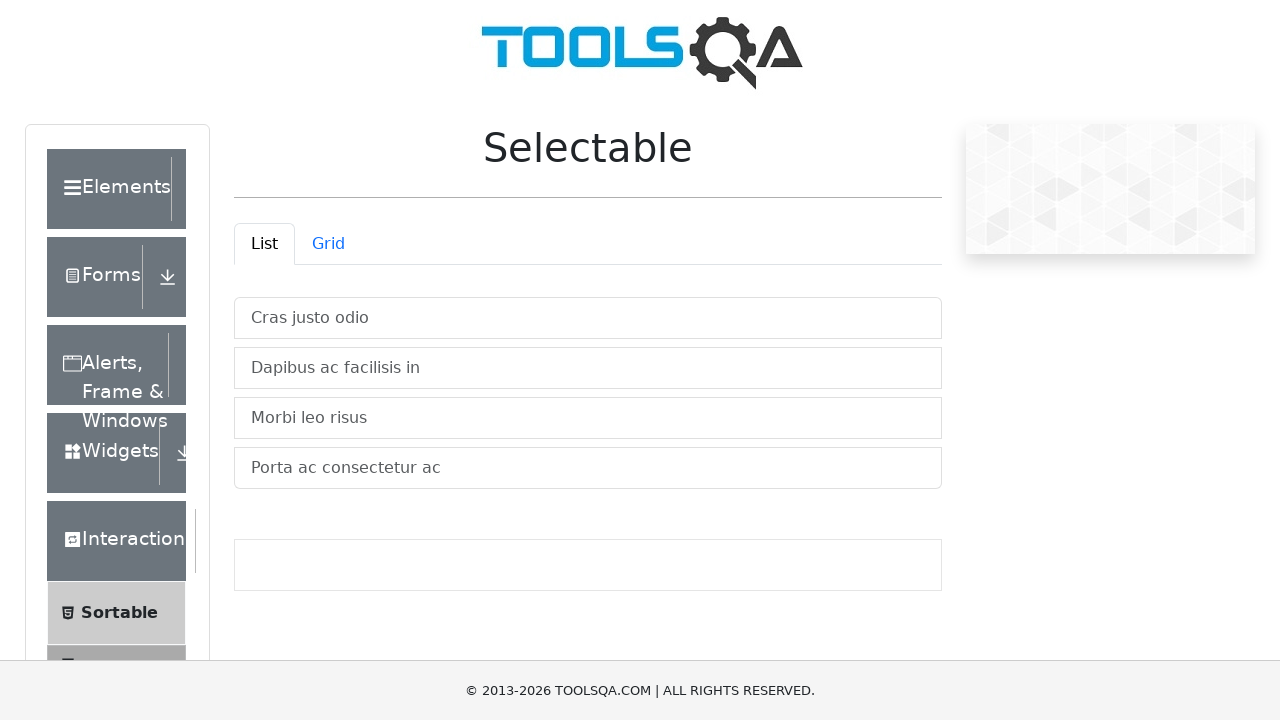

Verified fourth list item contains 'Porta ac consectetur ac'
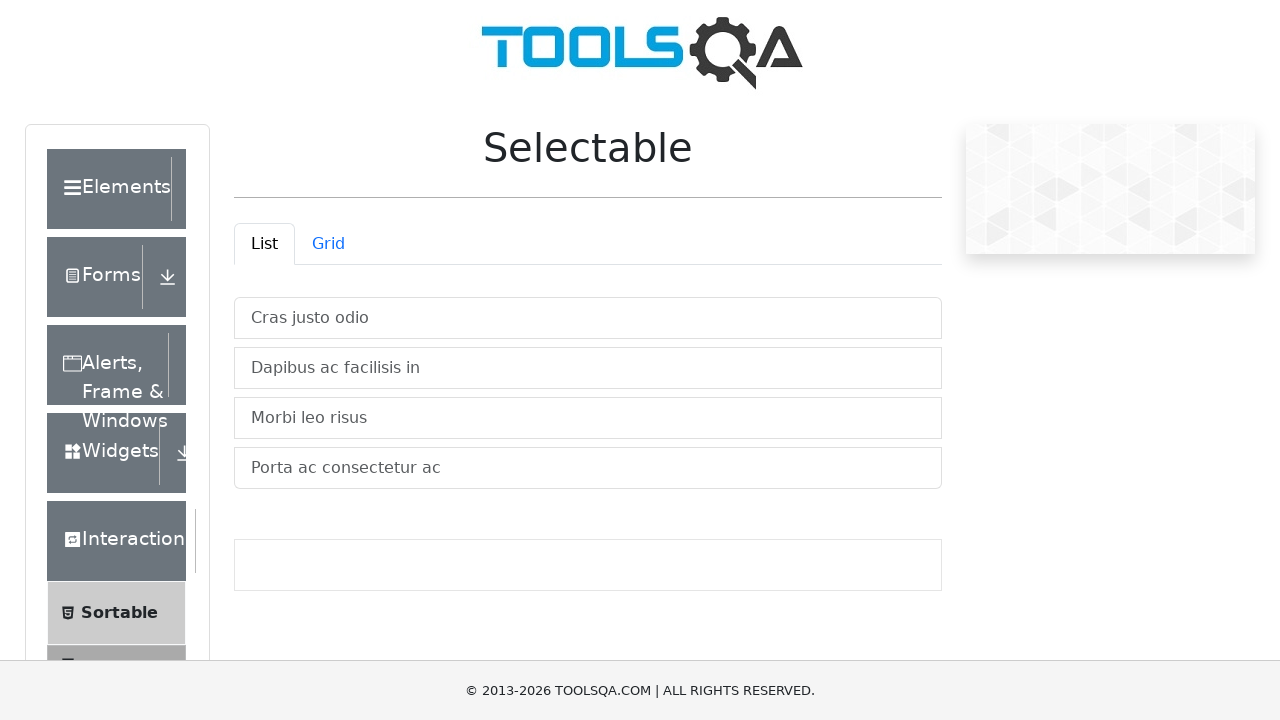

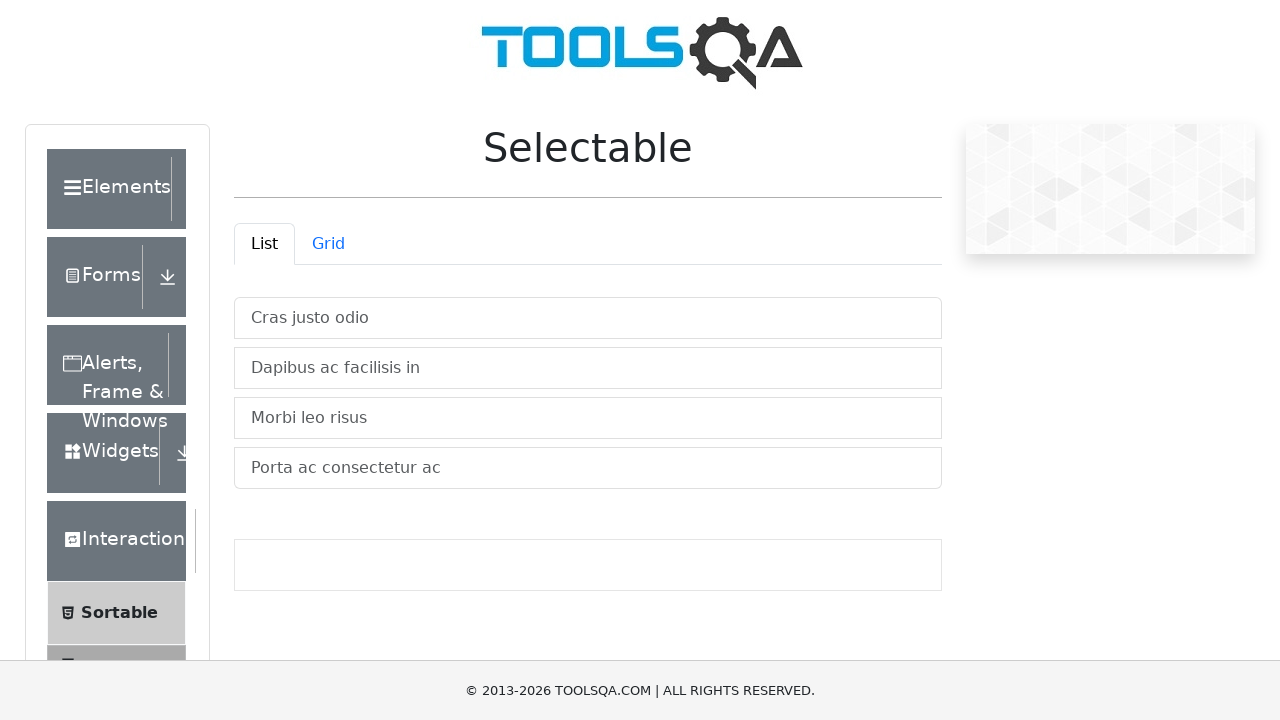